Tests navigation to 301 status code page and back

Starting URL: https://the-internet.herokuapp.com/status_codes

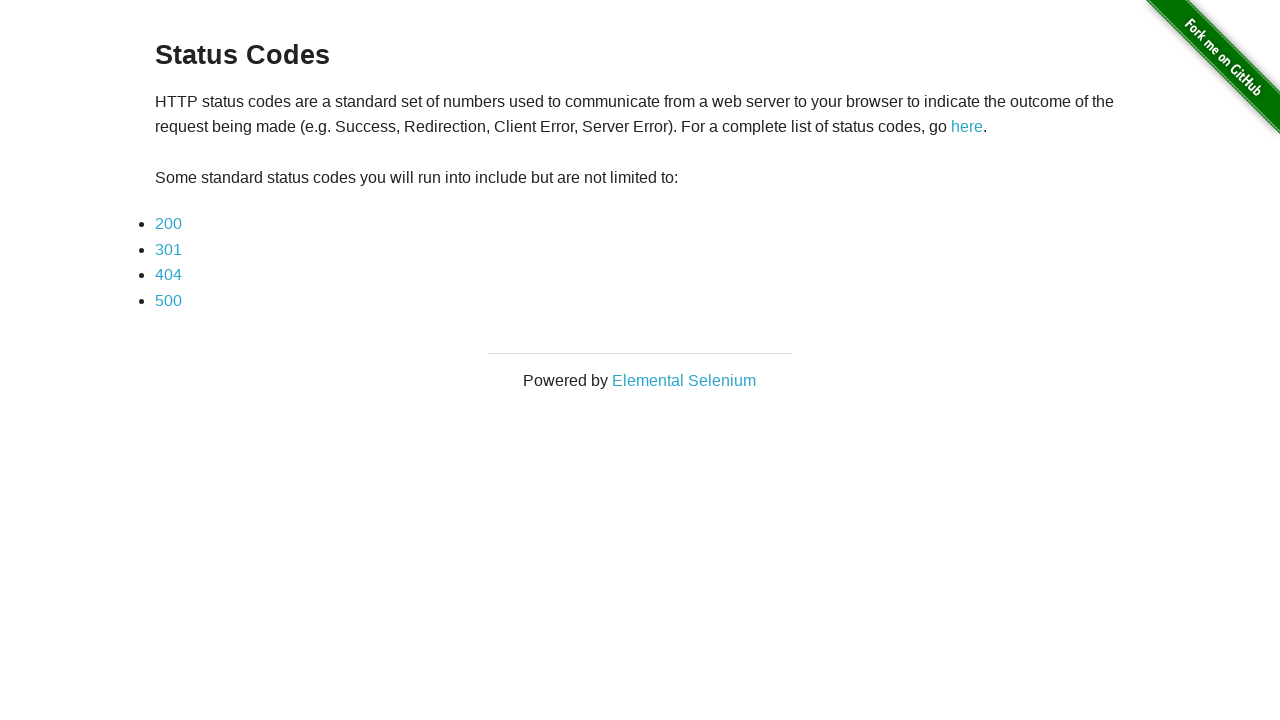

Clicked 301 status code link at (168, 249) on a[href*='301']
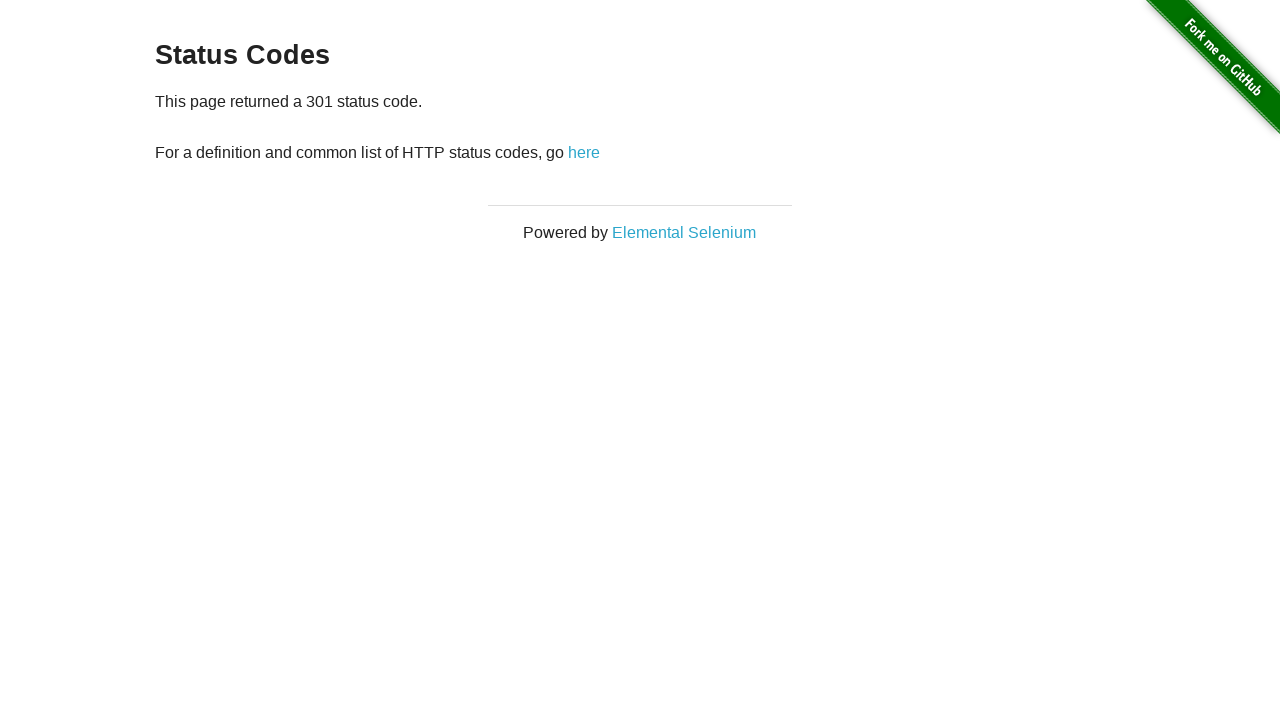

Navigated back to status codes page
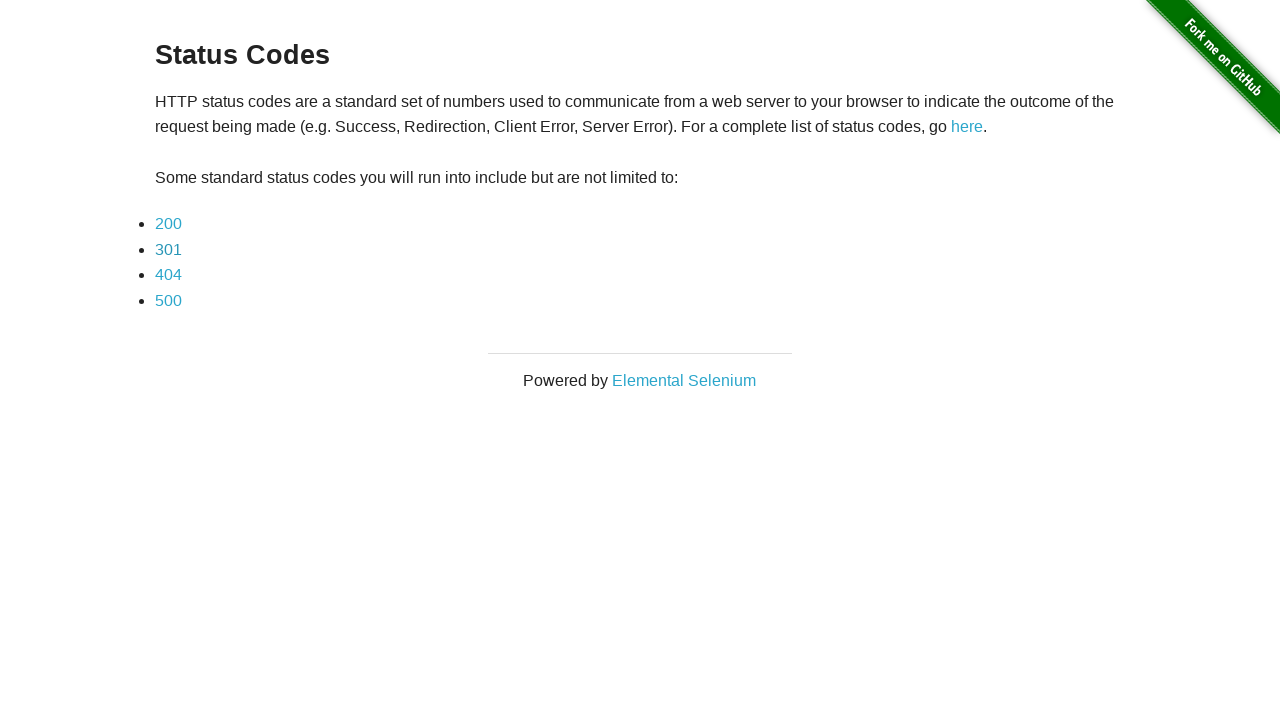

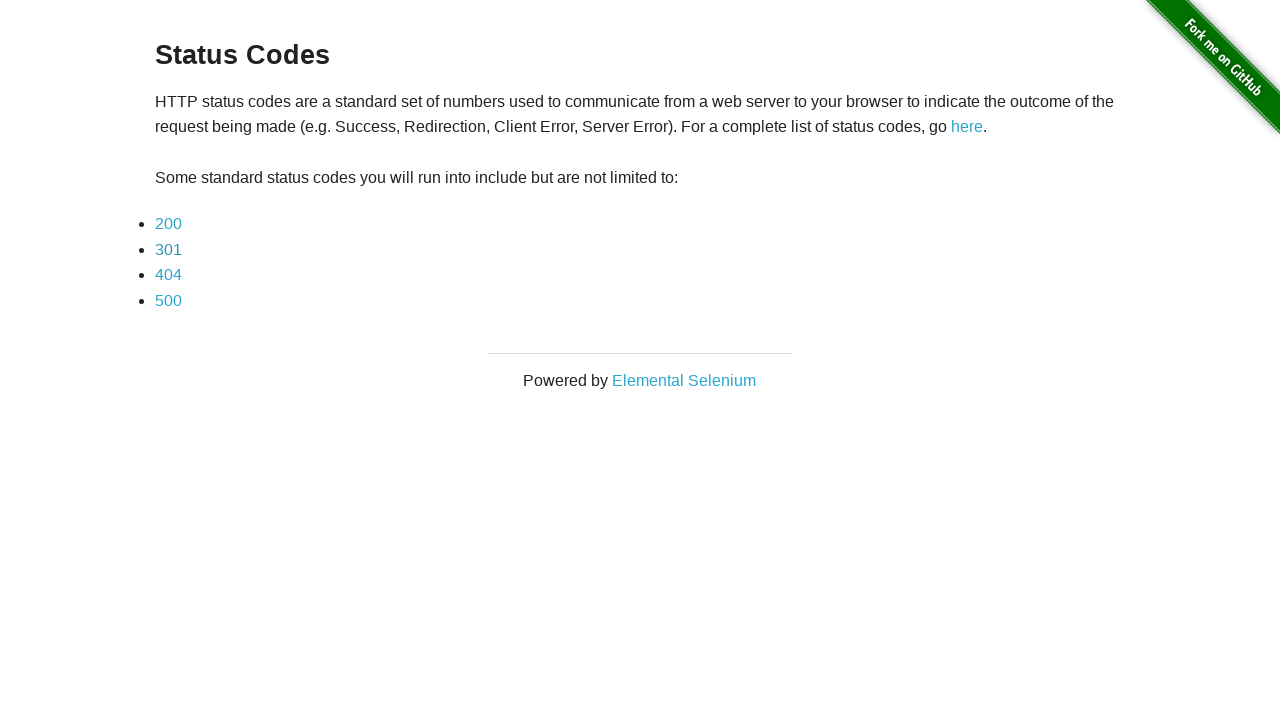